Tests Booking.com search functionality by entering a city name and verifying hotel results are displayed

Starting URL: https://www.booking.com/searchresults.ru.html

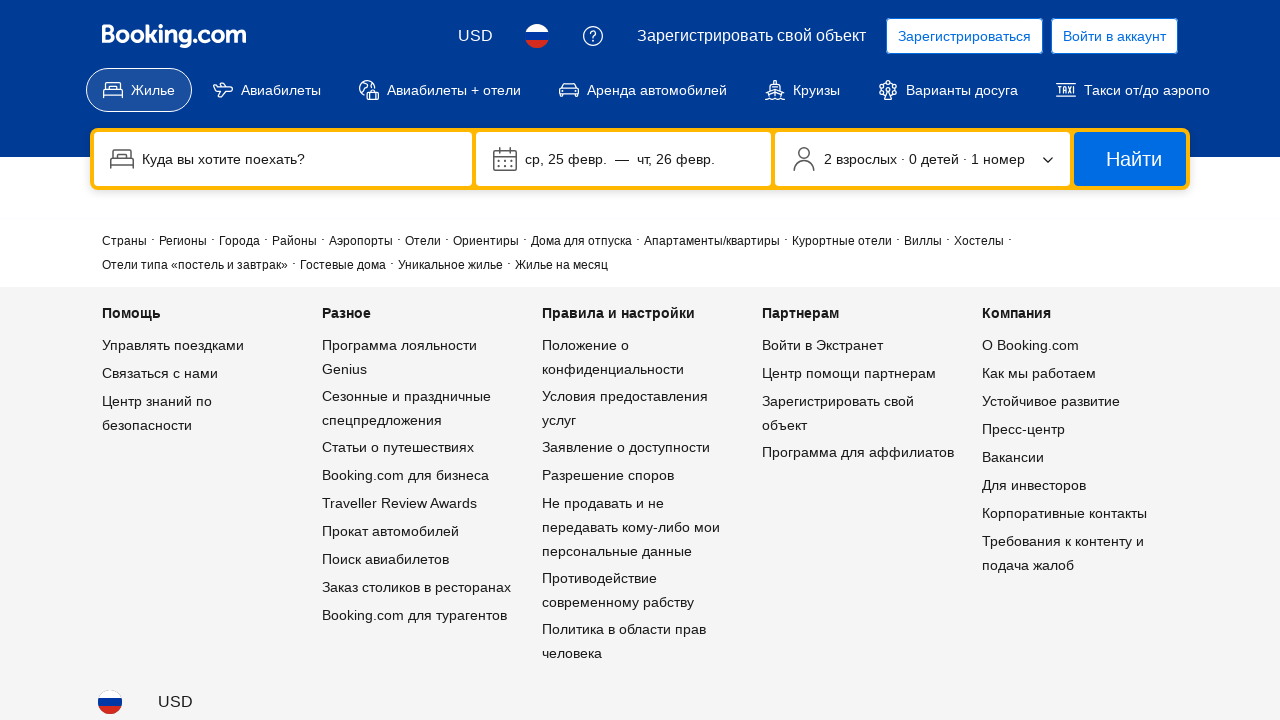

Filled search input with city name 'Paris' on [name=ss]
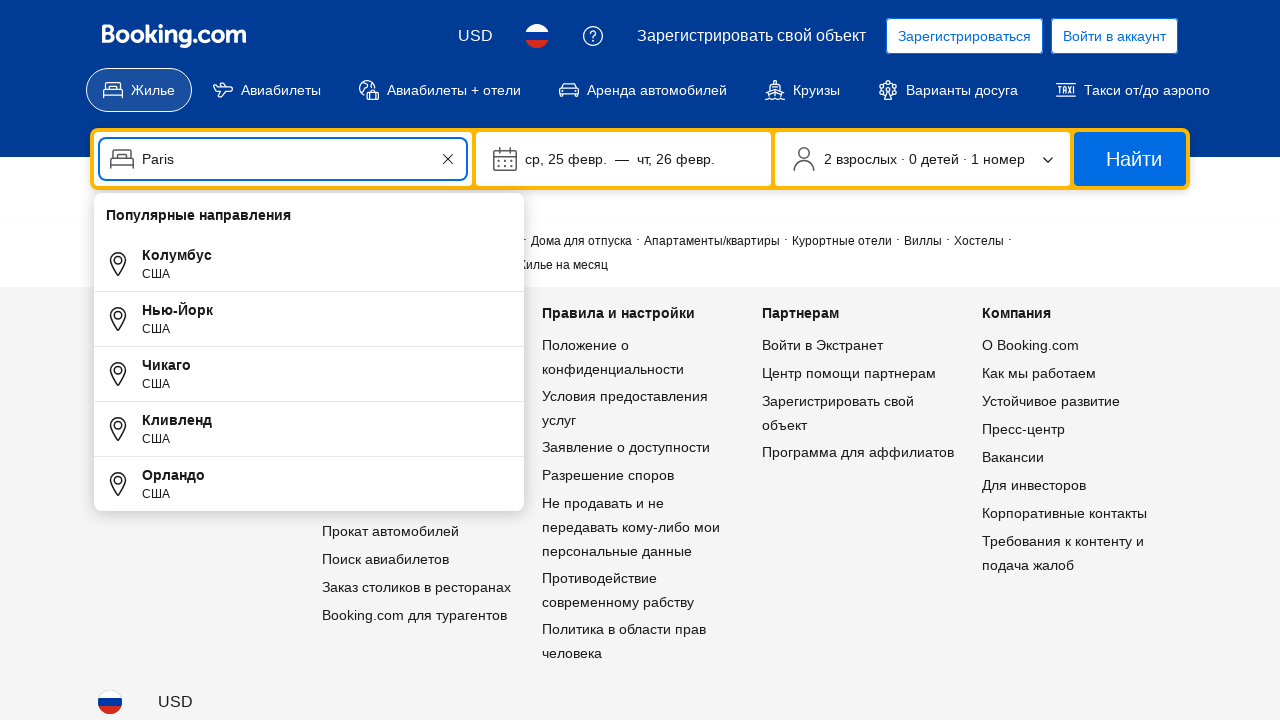

Clicked submit button to search for hotels at (1130, 159) on [type=submit]
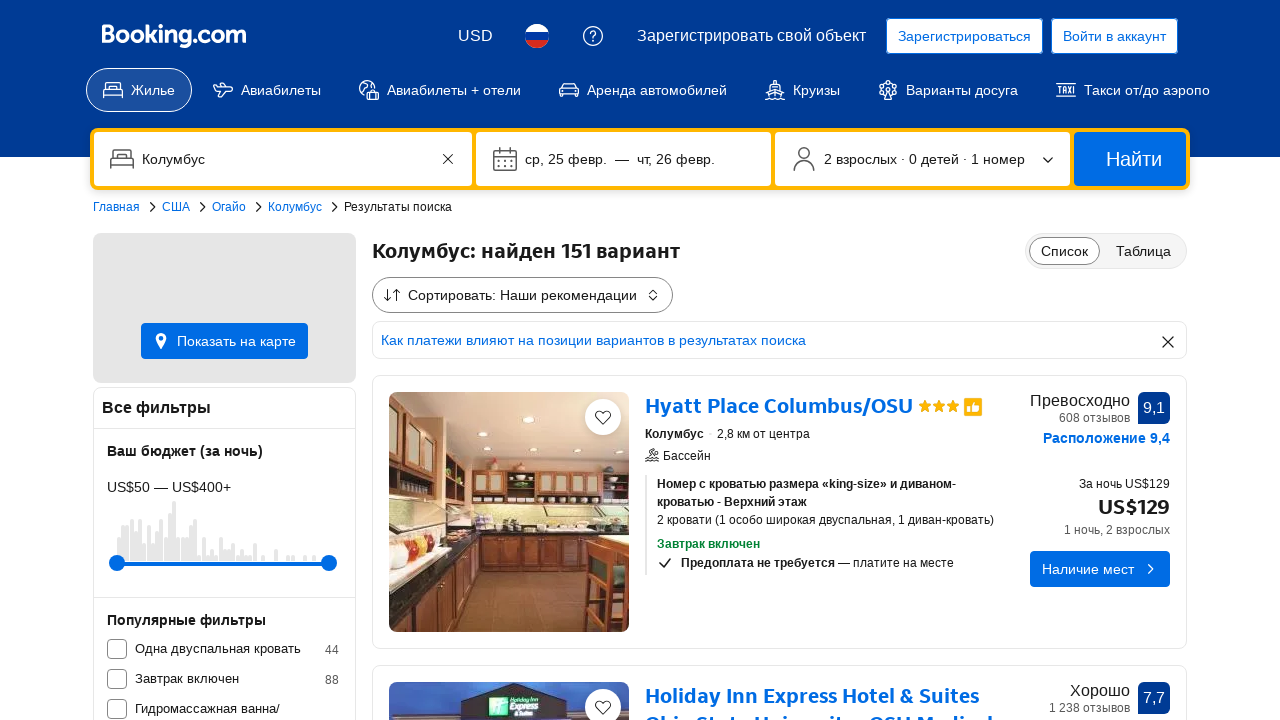

Hotel results loaded successfully
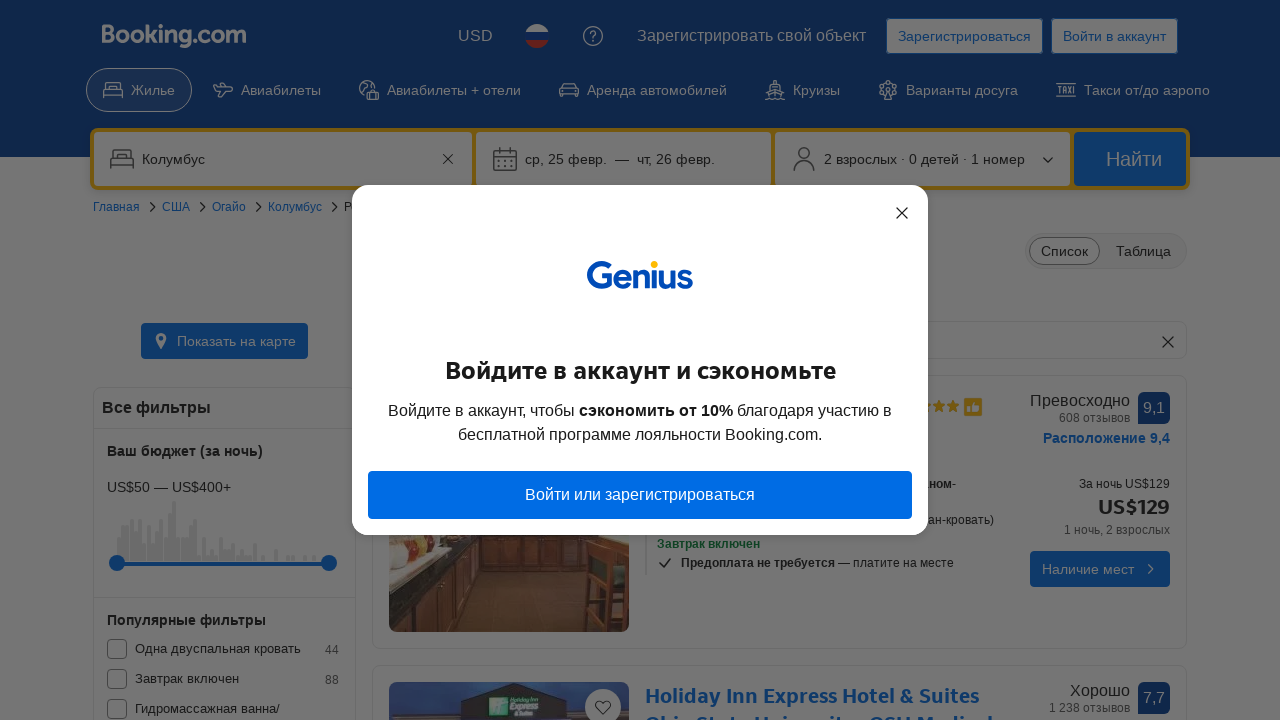

Verified that hotel title is visible on the results page
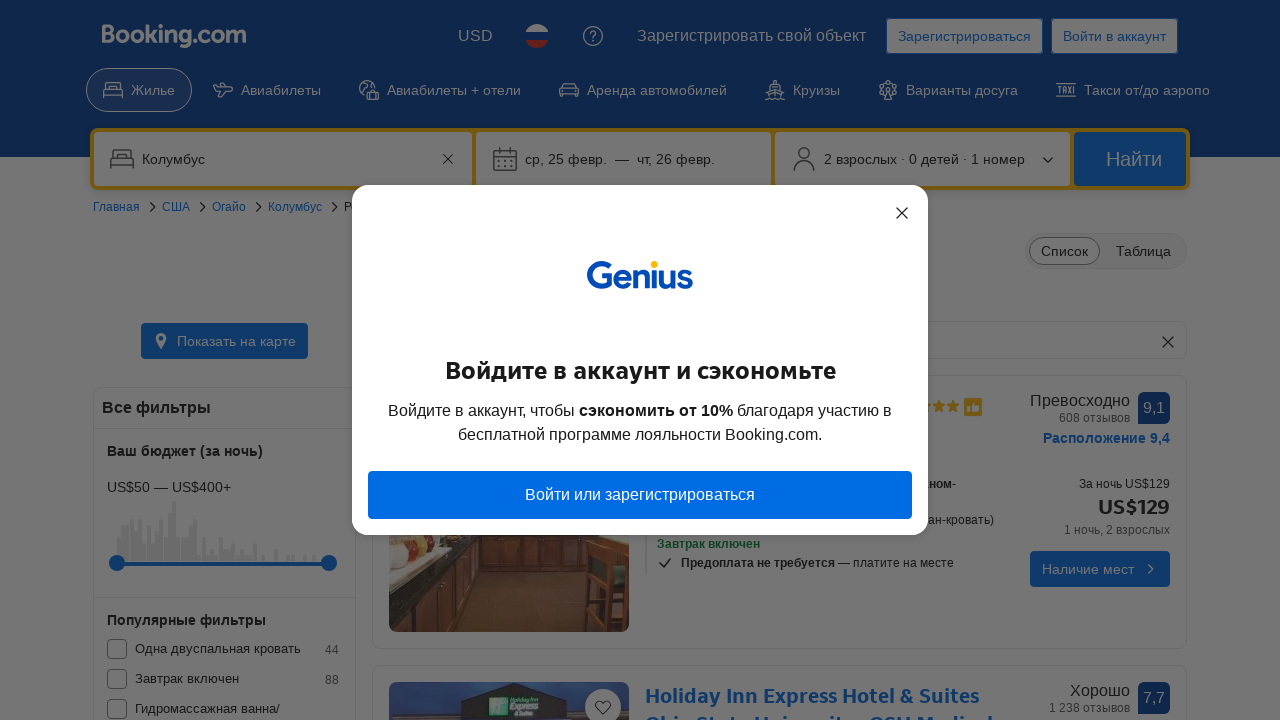

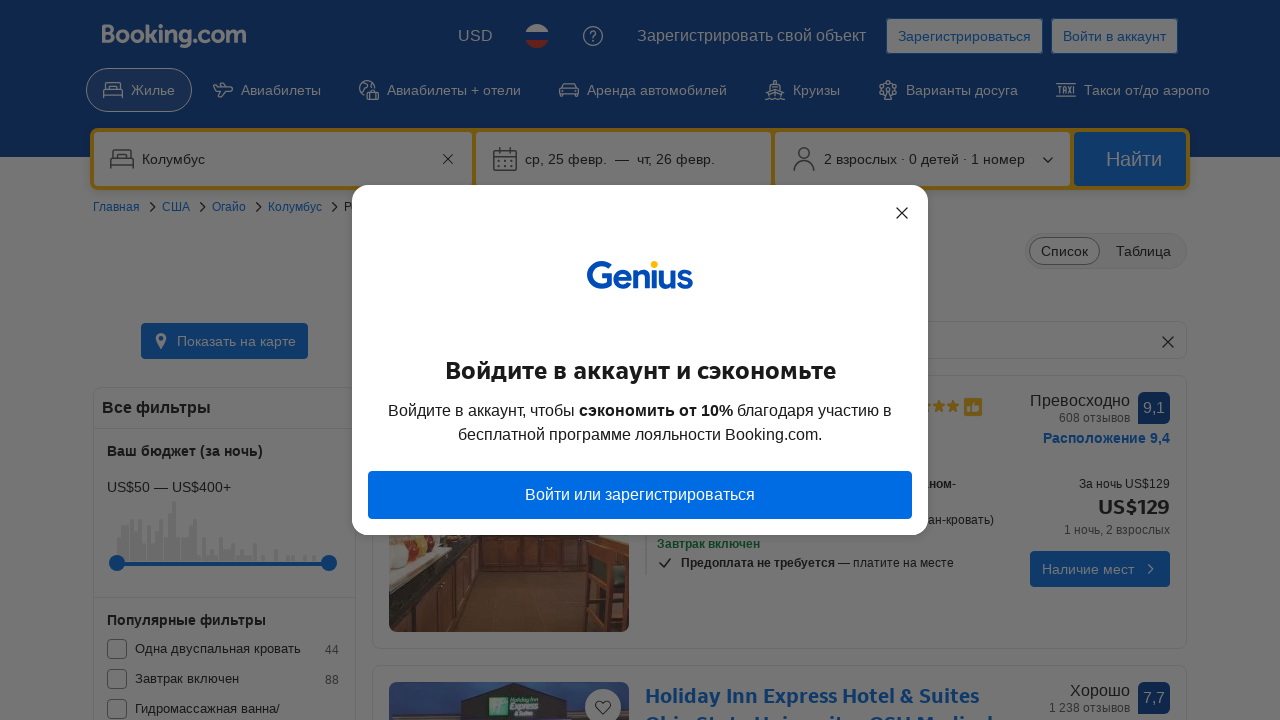